Fills contact form fields using parallel execution pattern and verifies the message content.

Starting URL: https://ultimateqa.com/complicated-page

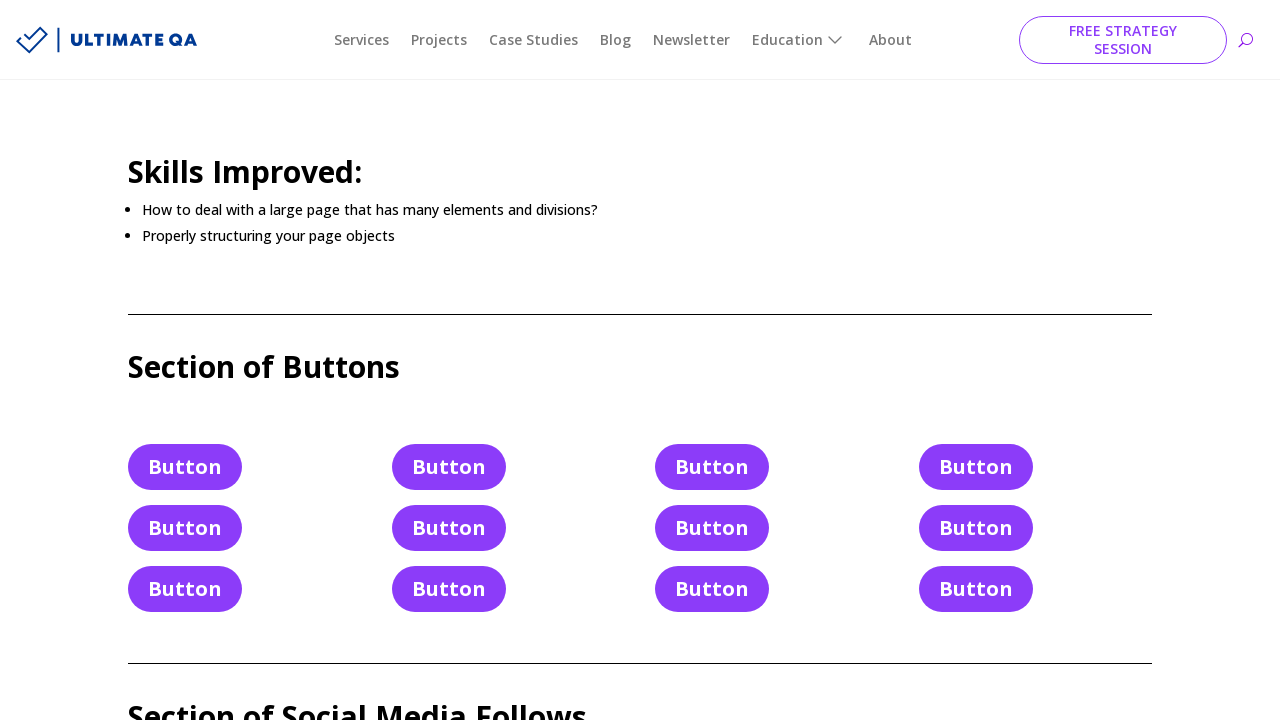

Filled contact name field with 'TEST_NAME' on #et_pb_contact_name_0
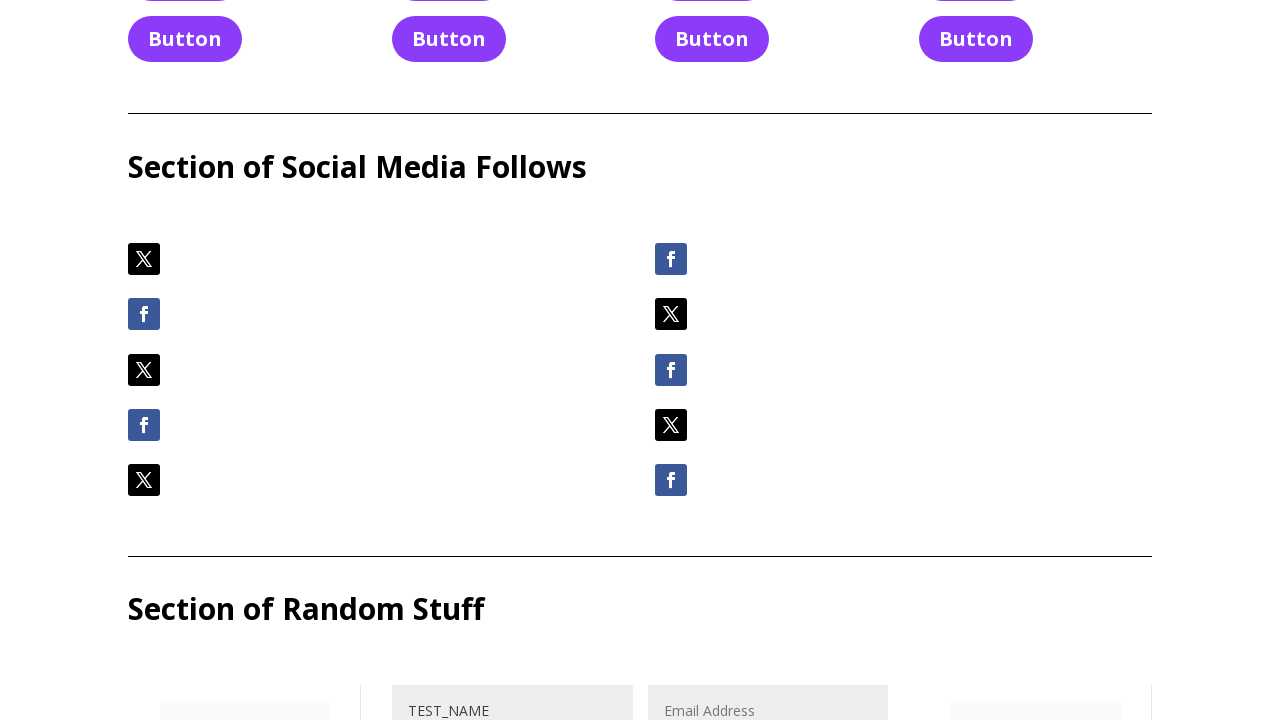

Filled contact email field with 'email@email.email' on #et_pb_contact_email_0
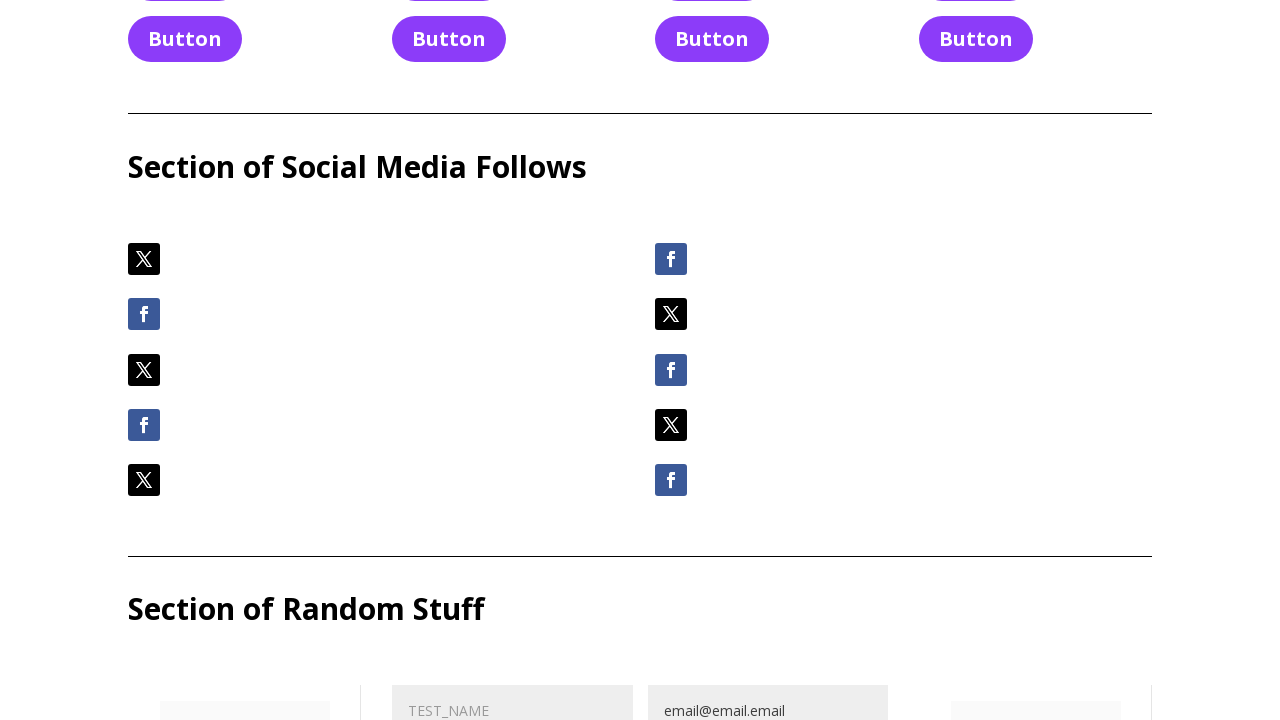

Filled contact message field with multi-line message containing special characters on #et_pb_contact_message_0
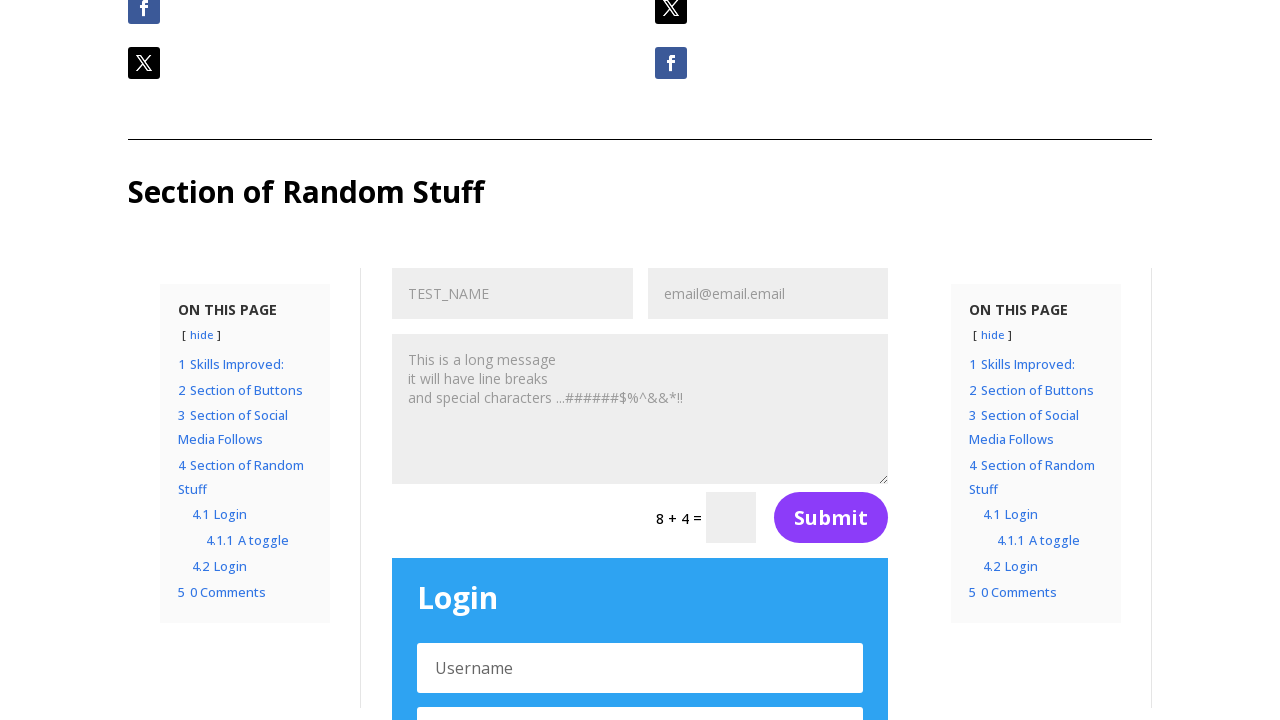

Retrieved message text from contact form field
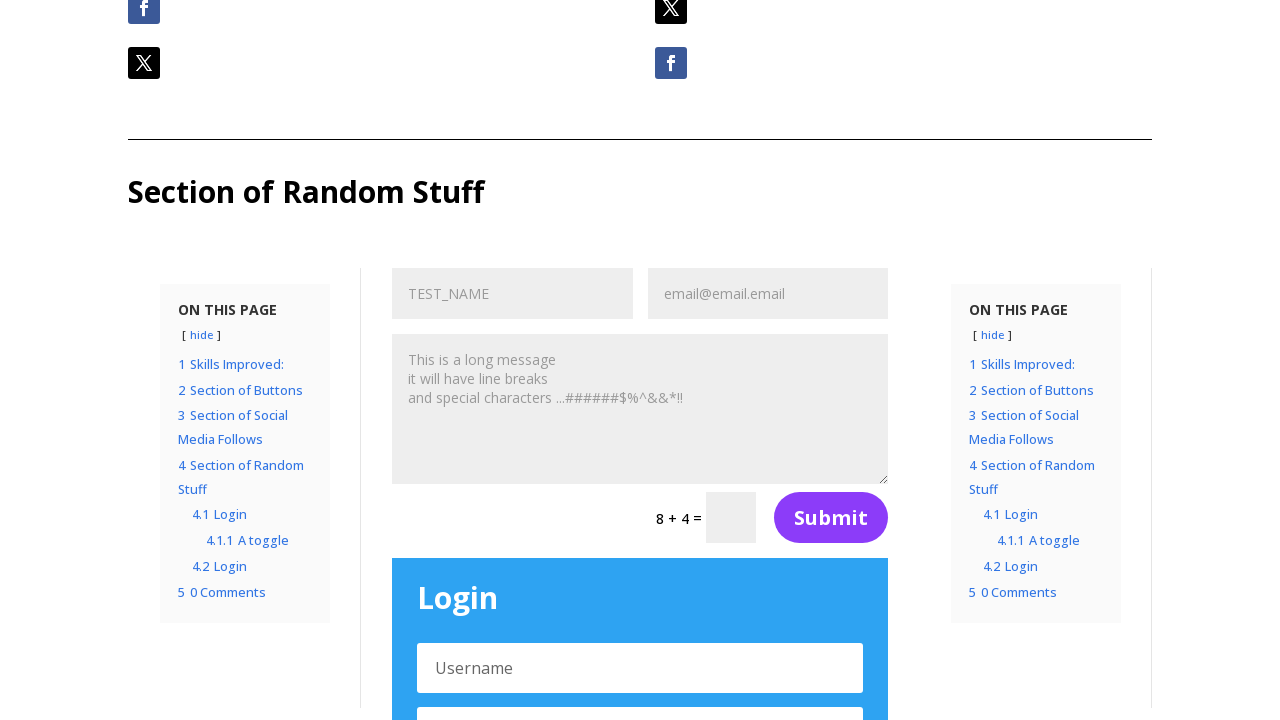

Verified message content matches expected multi-line text with special characters
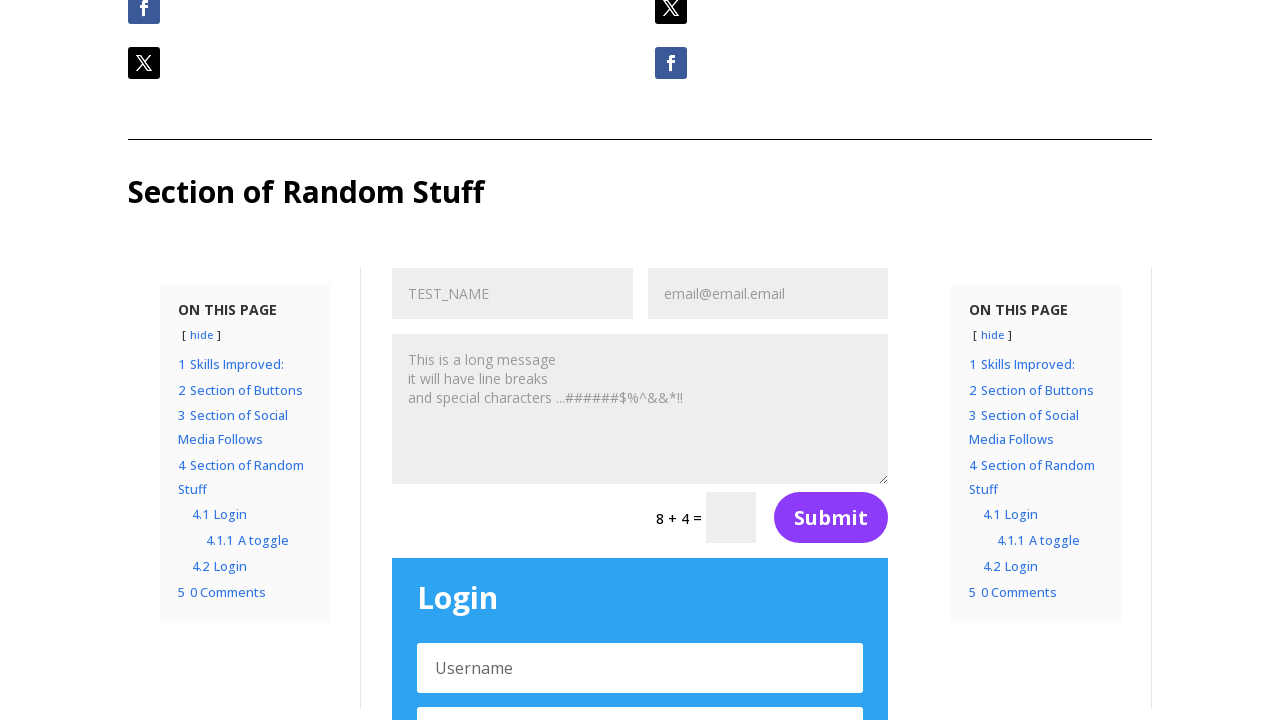

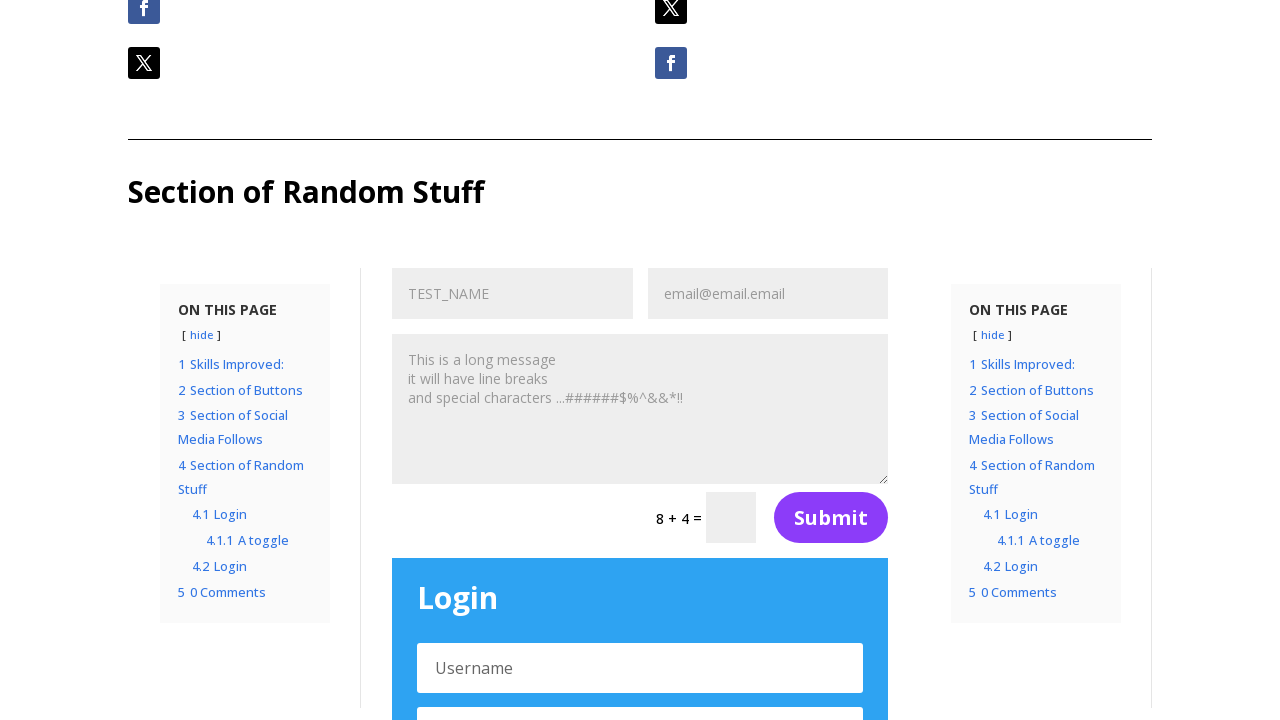